Tests checkbox functionality by finding all checkboxes on the page and clicking any that are not already selected to ensure all are checked

Starting URL: http://the-internet.herokuapp.com/checkboxes

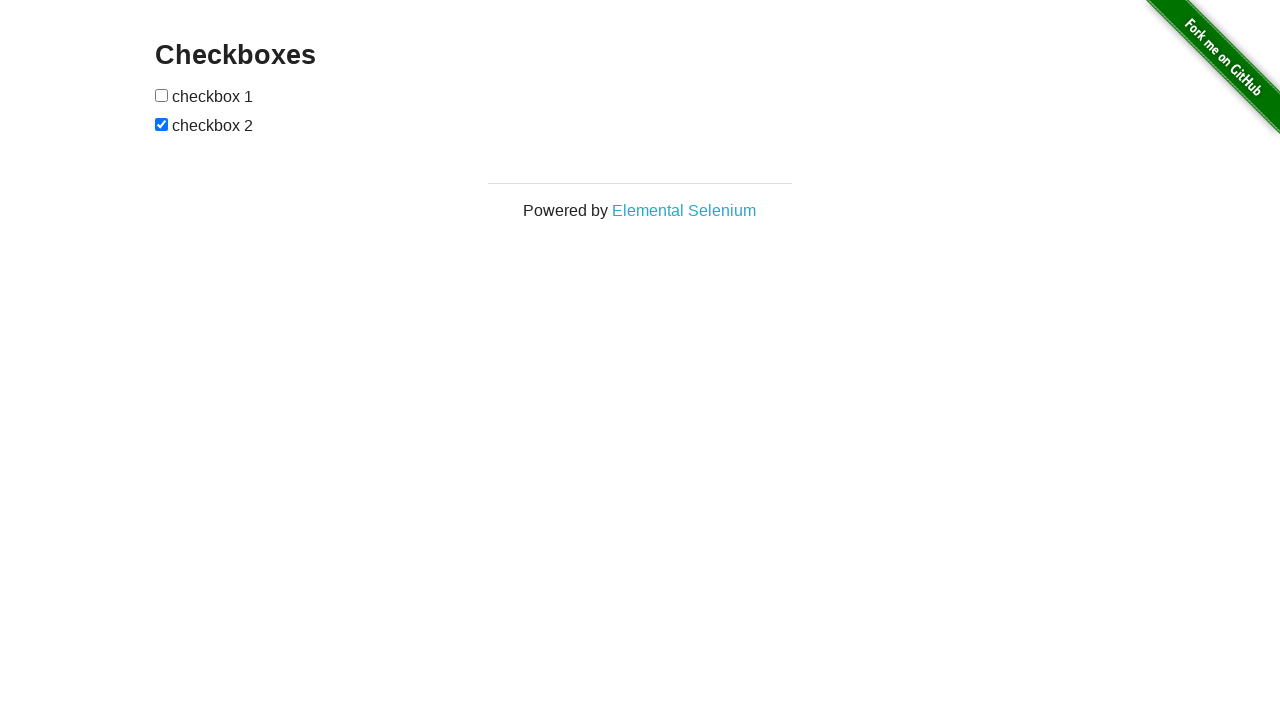

Waited for checkboxes to load on the page
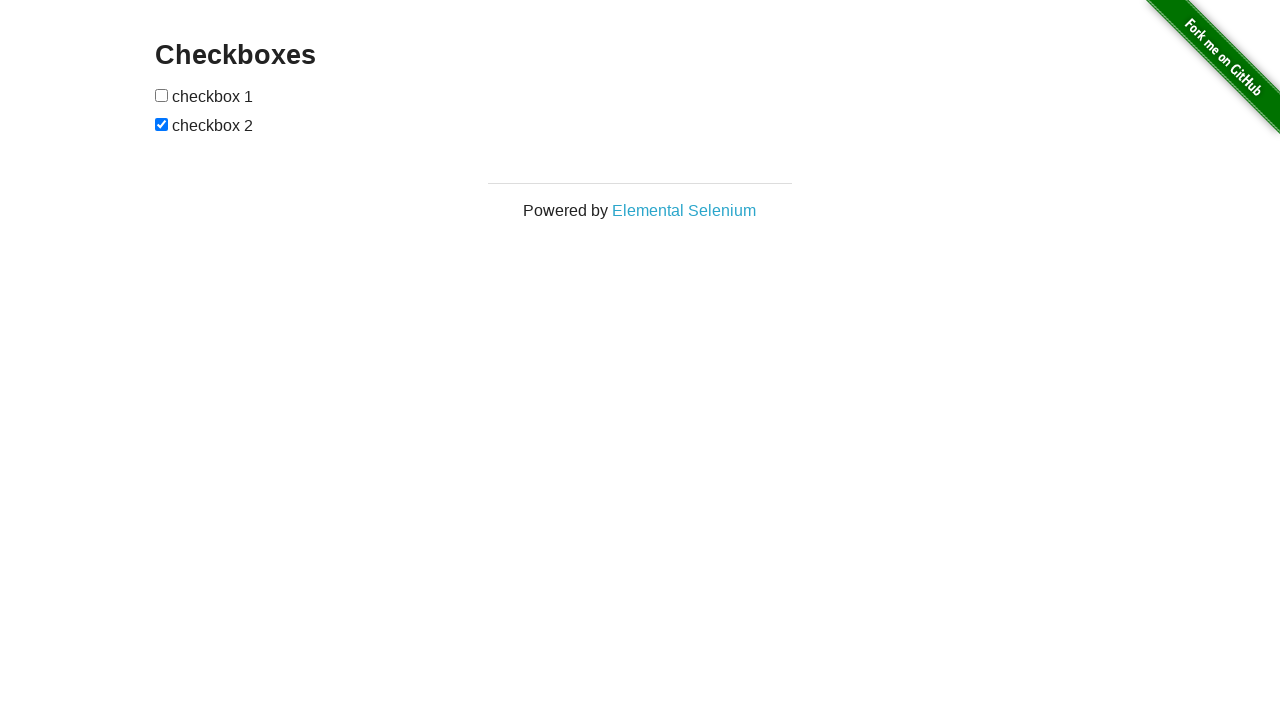

Located all checkbox elements on the page
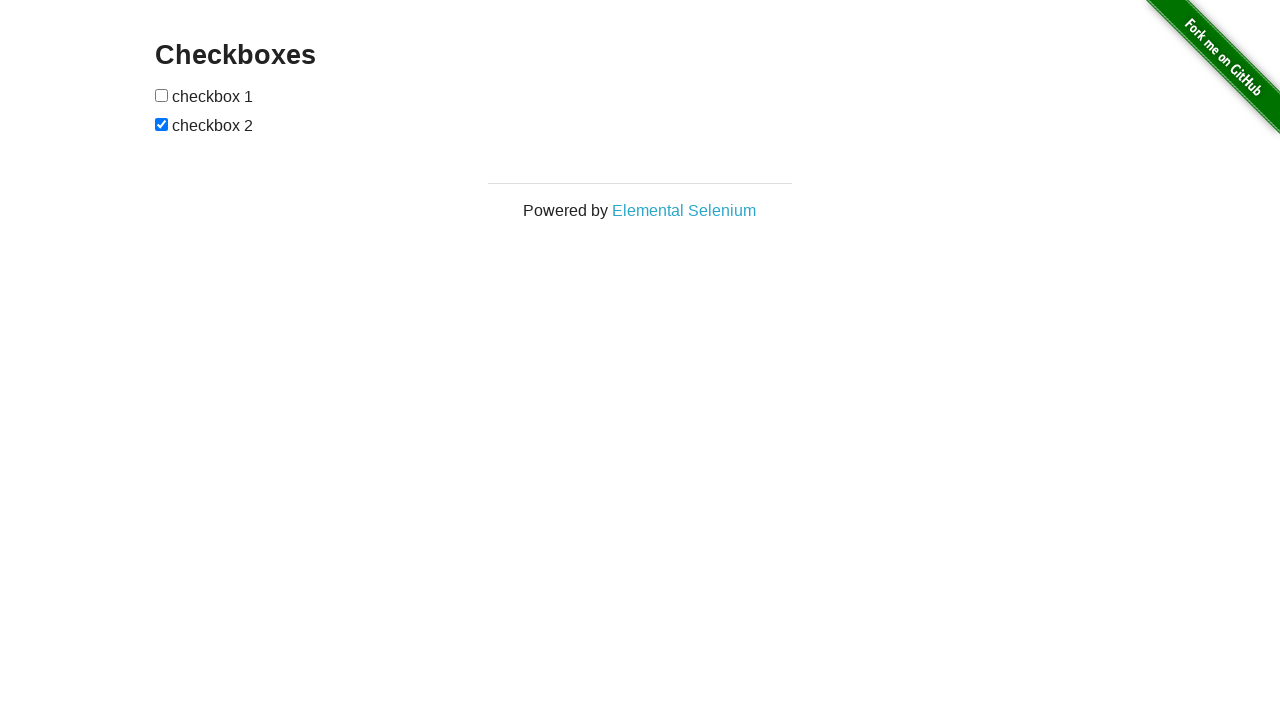

Found 2 checkboxes on the page
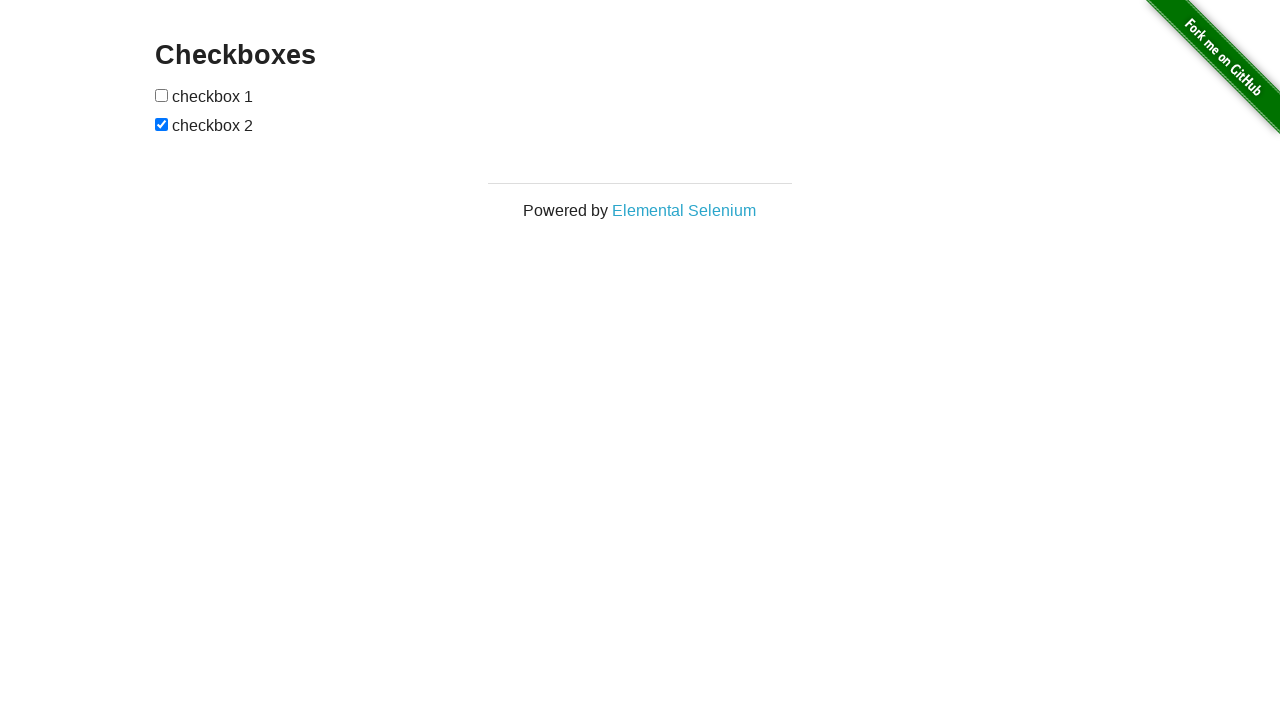

Selected checkbox 1 of 2
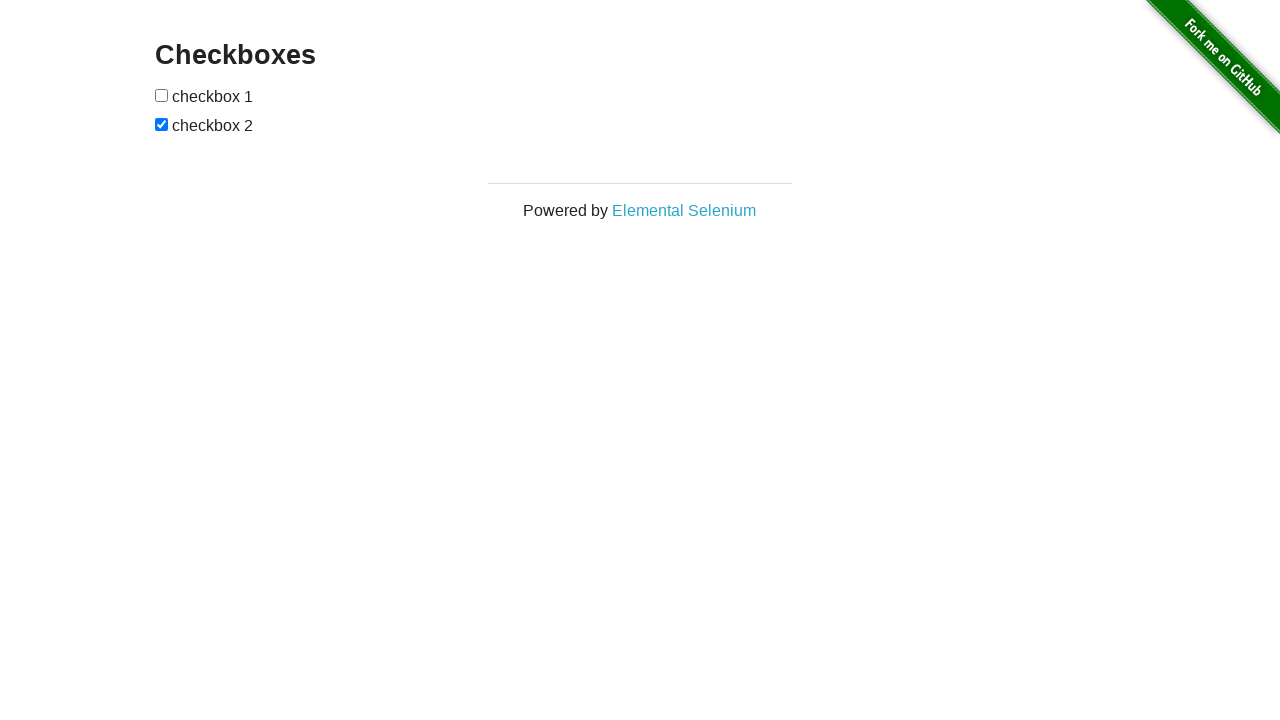

Clicked unchecked checkbox 1 to select it at (162, 95) on xpath=//body/div/div/div/form/input >> nth=0
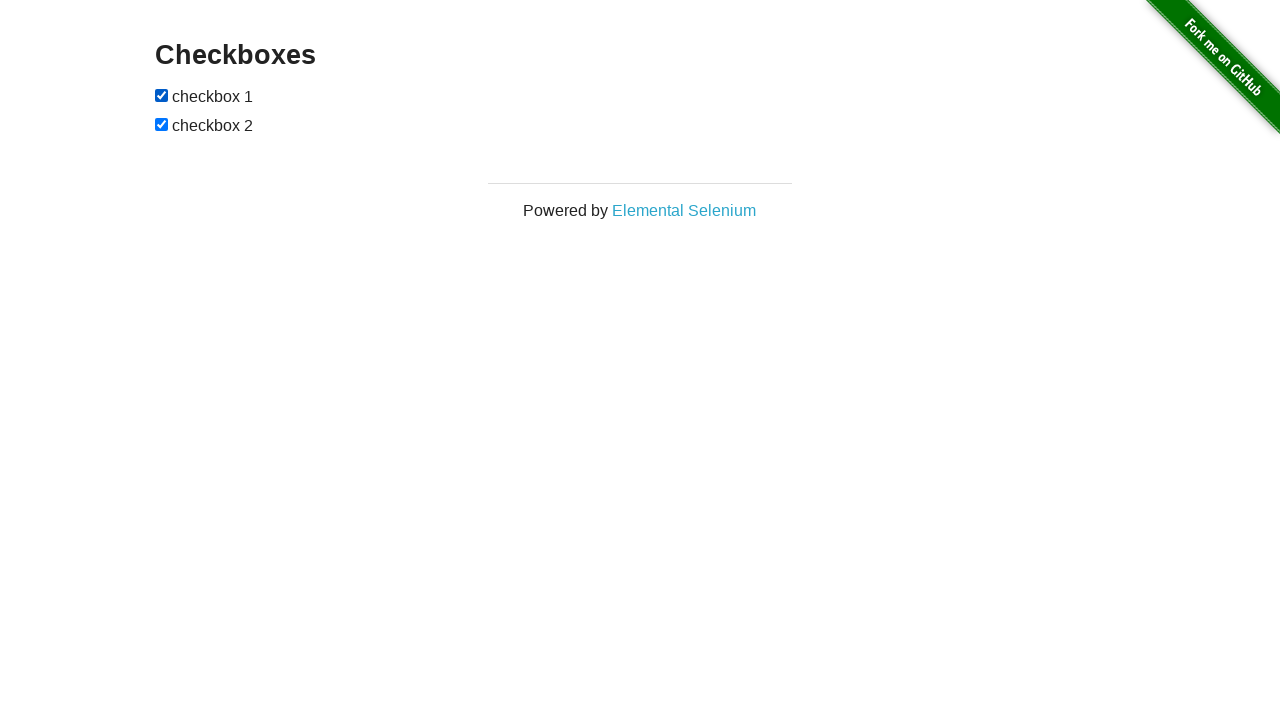

Selected checkbox 2 of 2
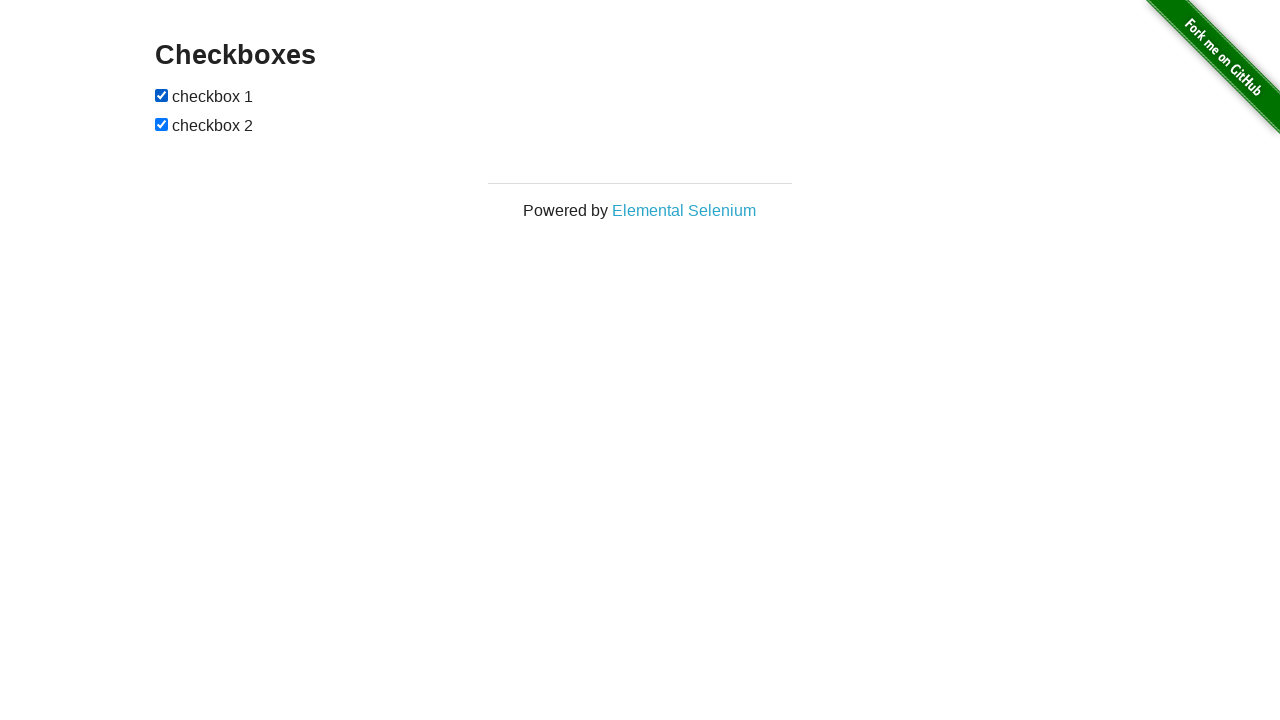

Checkbox 2 was already selected, skipped
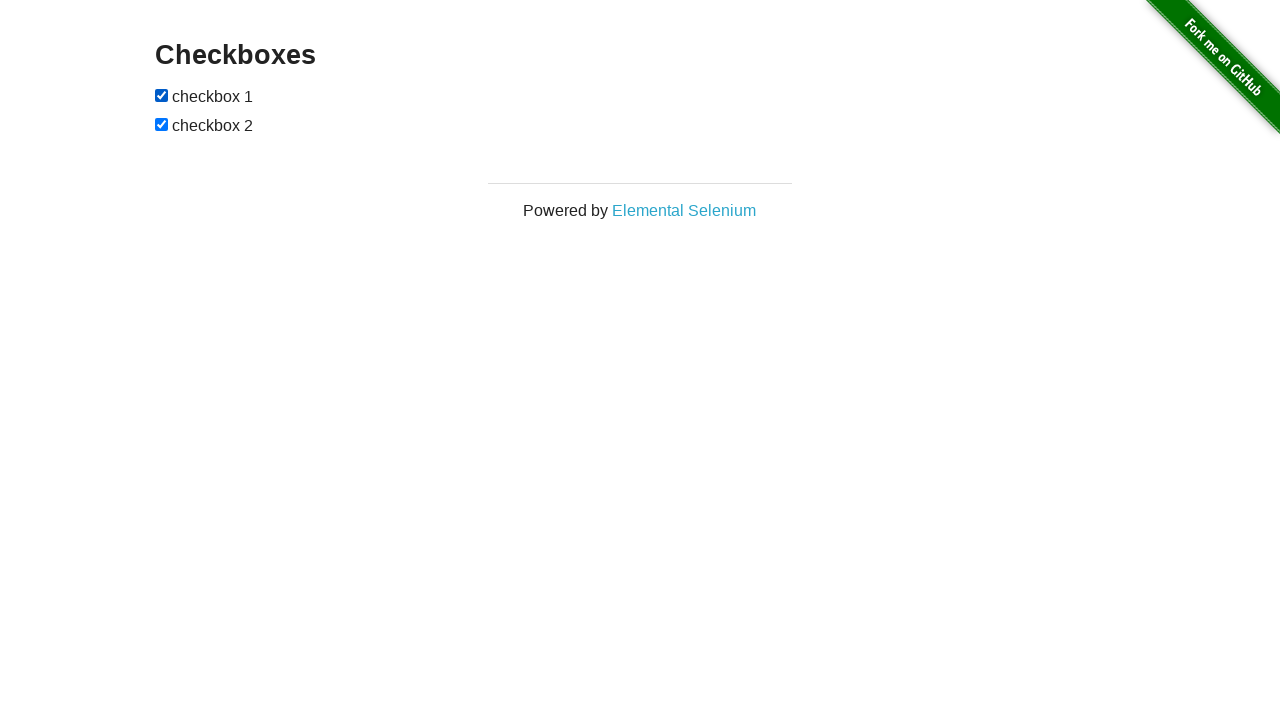

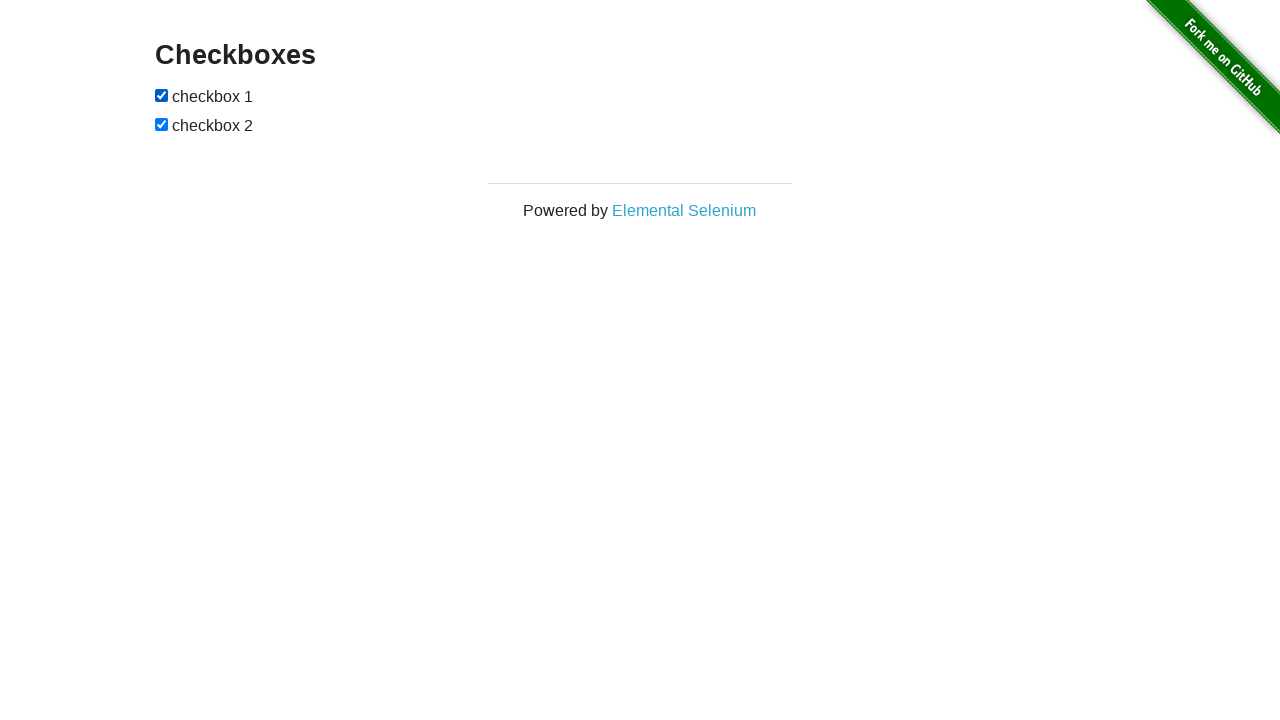